Tests the jQuery UI Tooltip demo by navigating to the tooltip page, switching to the demo iframe, hovering over an age input field, and verifying the tooltip appears.

Starting URL: https://jqueryui.com/

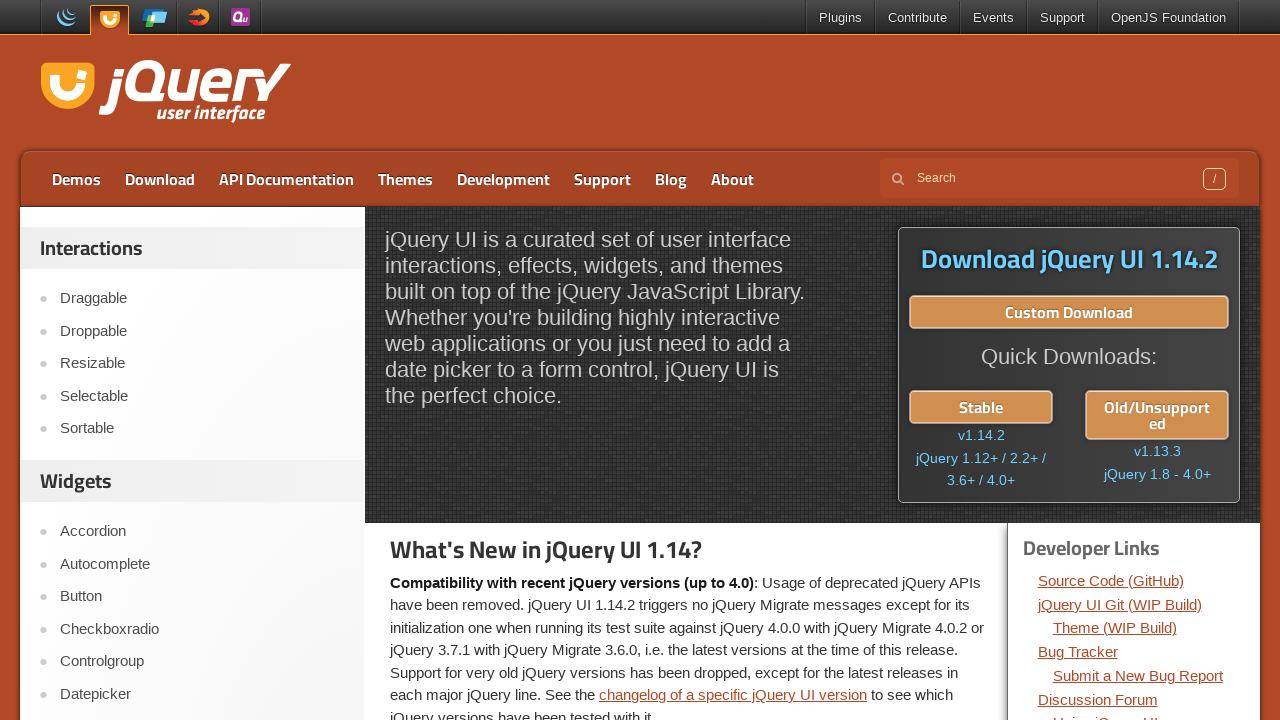

Clicked on the Tooltip link at (202, 360) on a:has-text('Tooltip')
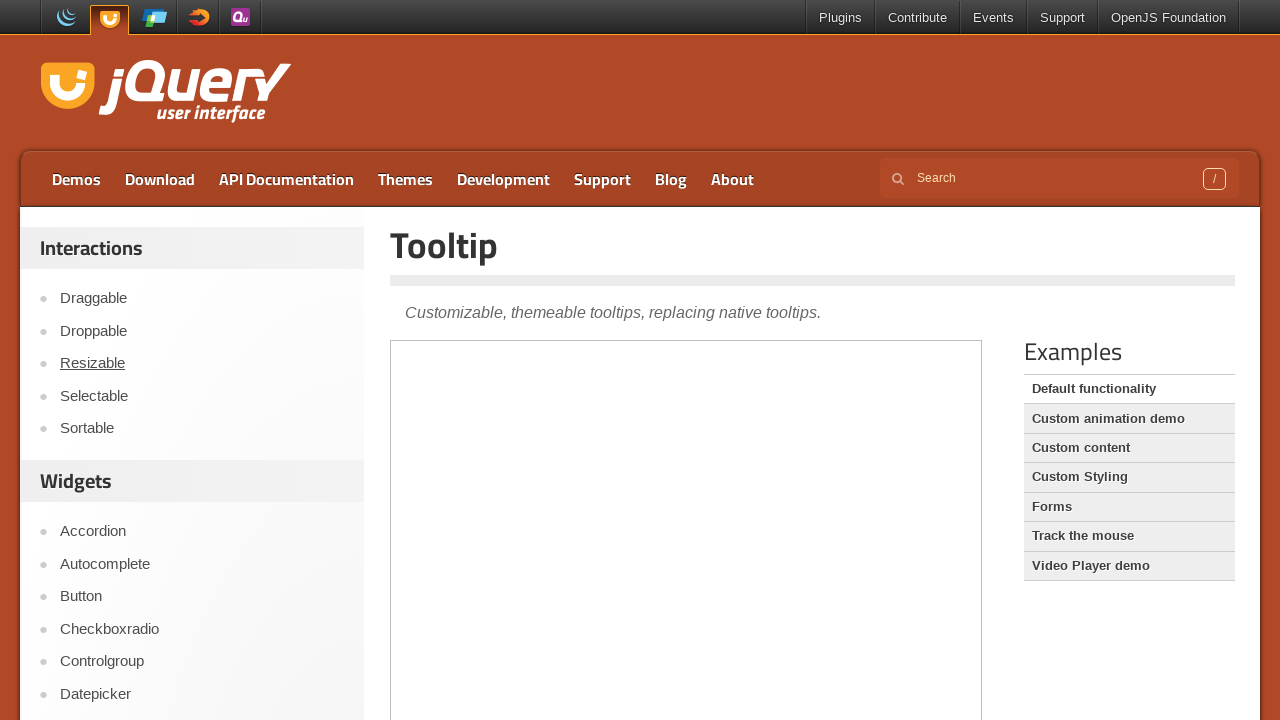

Navigated to tooltip page (URL contains /tooltip/)
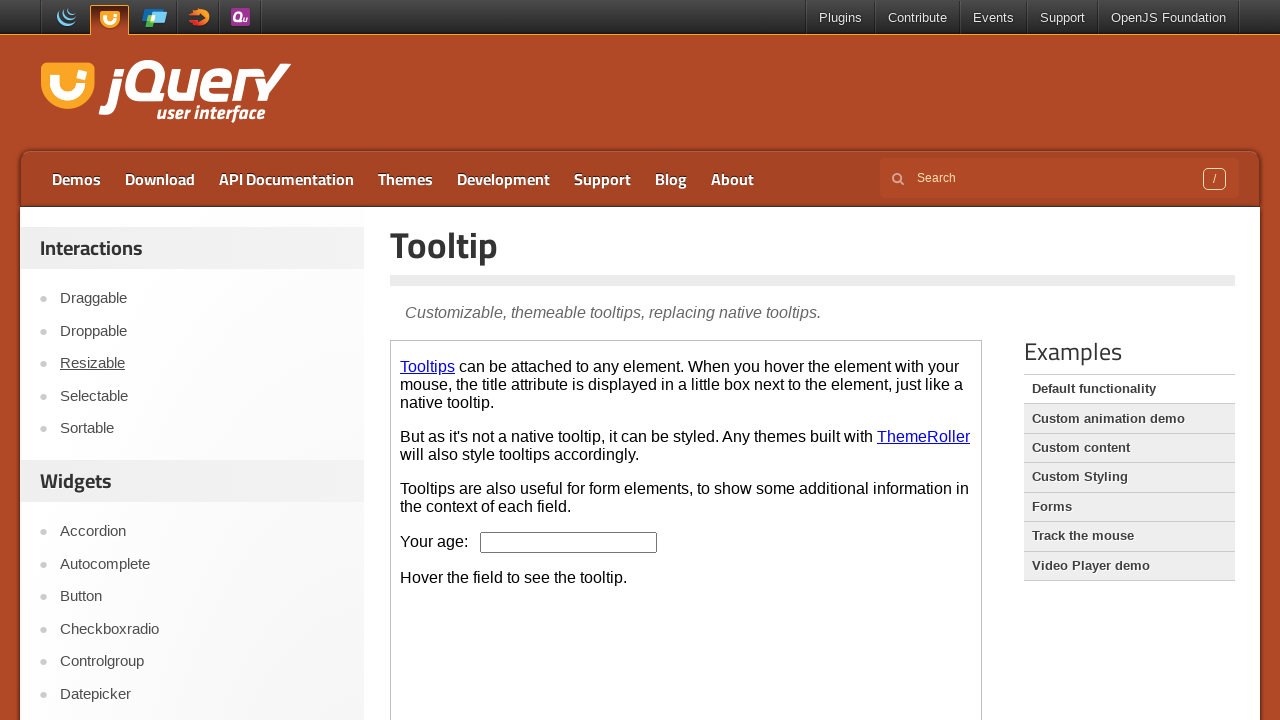

Located the demo iframe
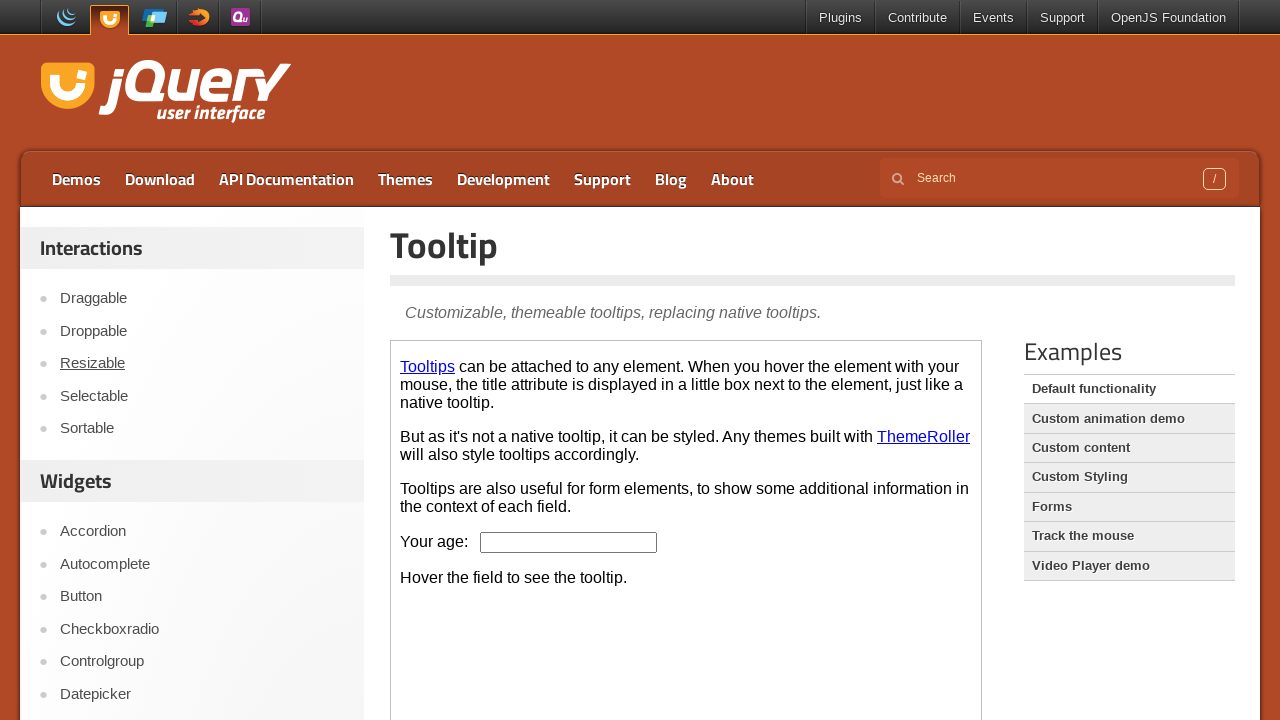

Hovered over the age input field at (569, 542) on .demo-frame >> nth=0 >> internal:control=enter-frame >> #age
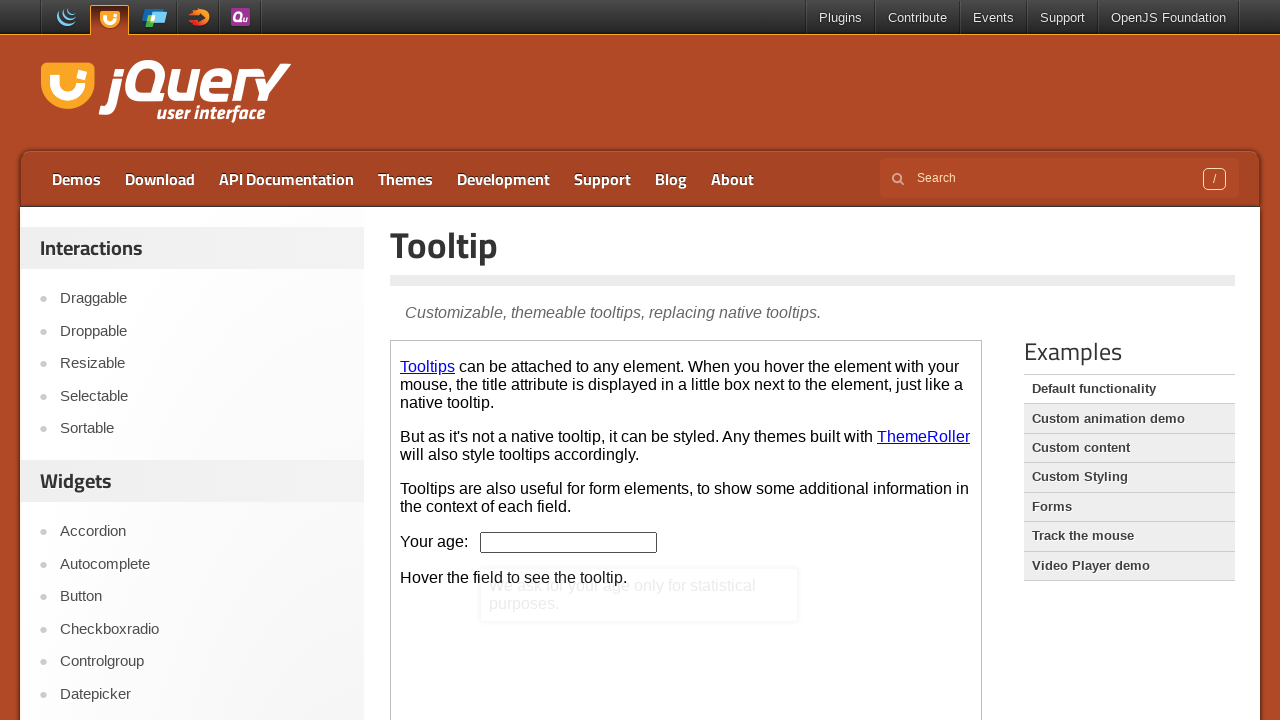

Tooltip content became visible
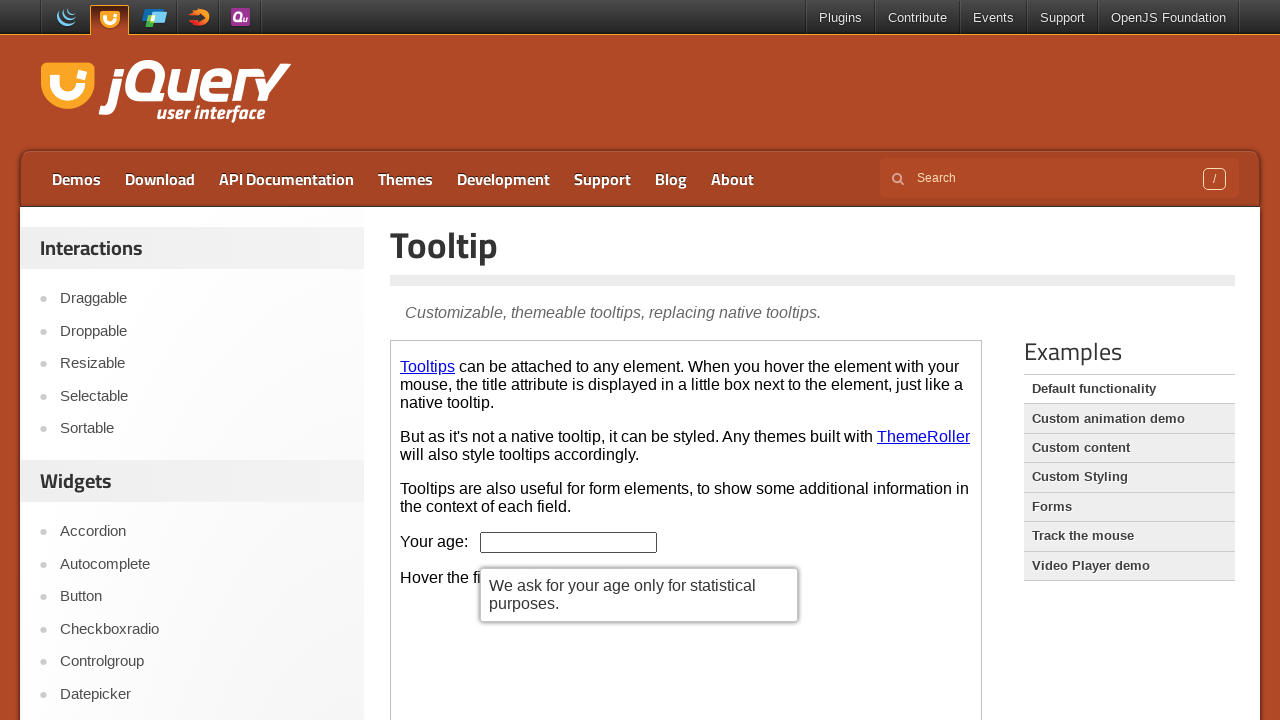

Retrieved tooltip text: We ask for your age only for statistical purposes.
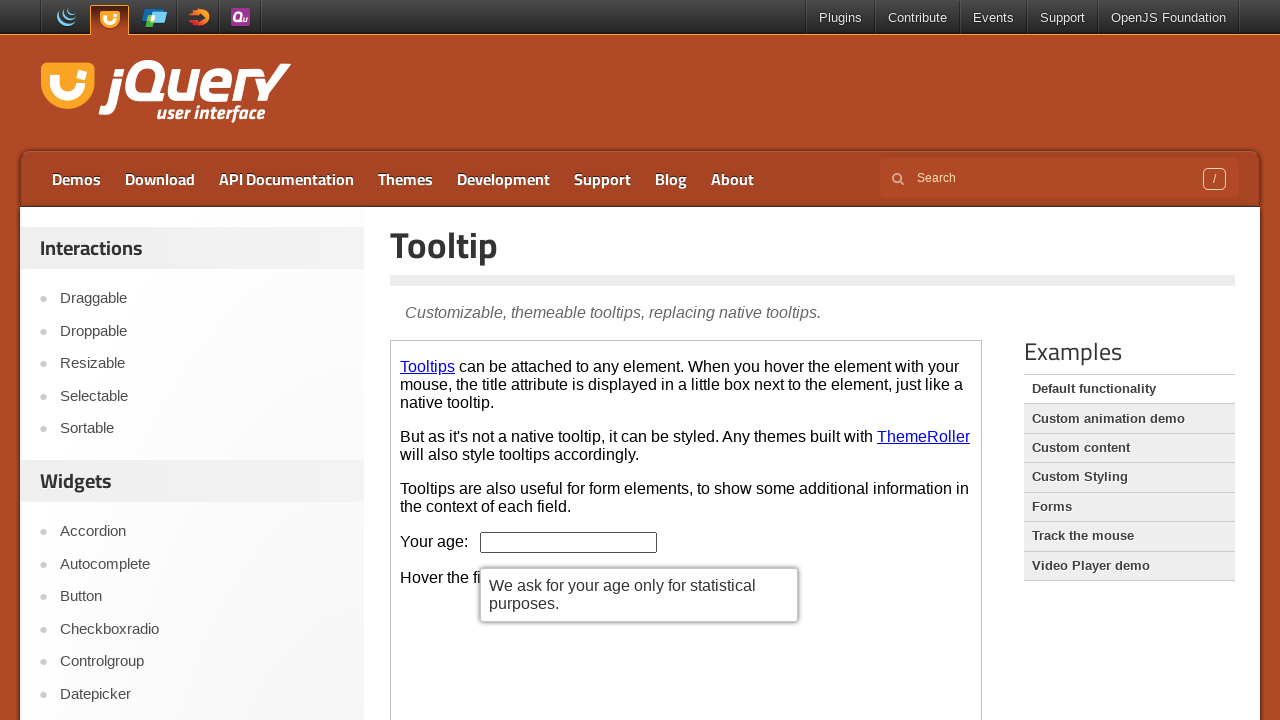

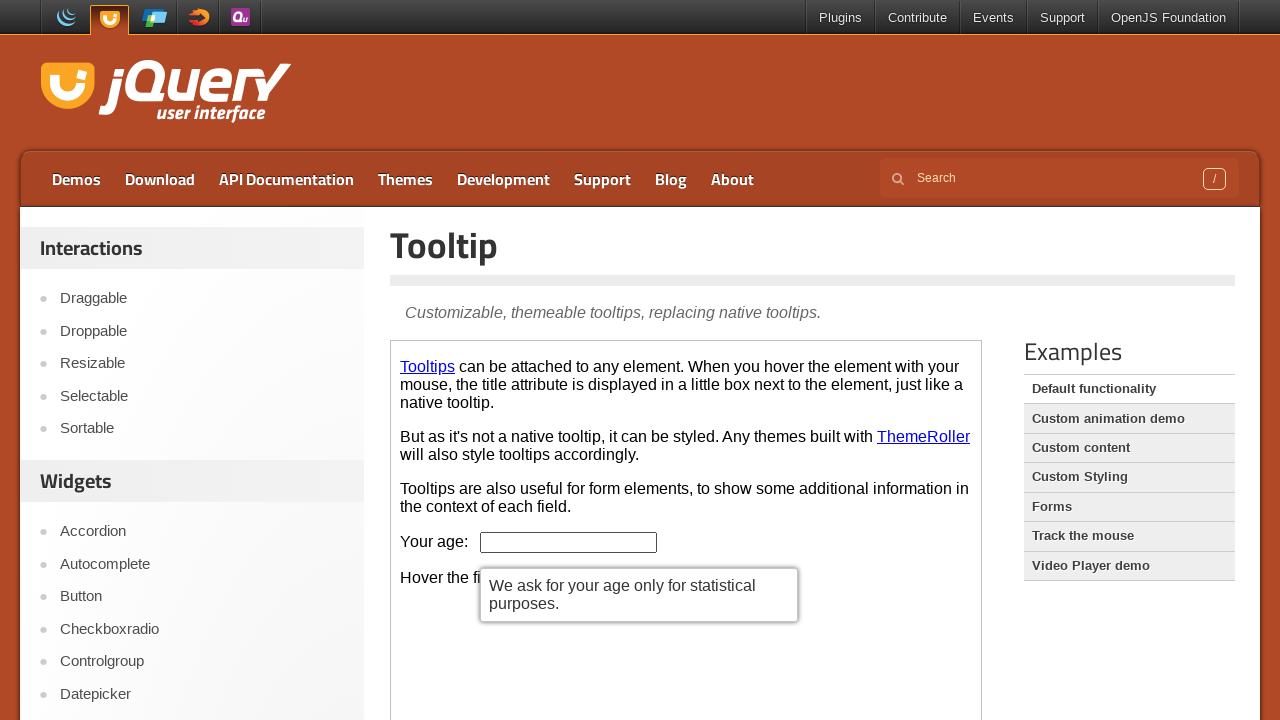